Tests double-click functionality by performing a double-click action on a button element and verifying the interaction works.

Starting URL: https://demoqa.com/buttons

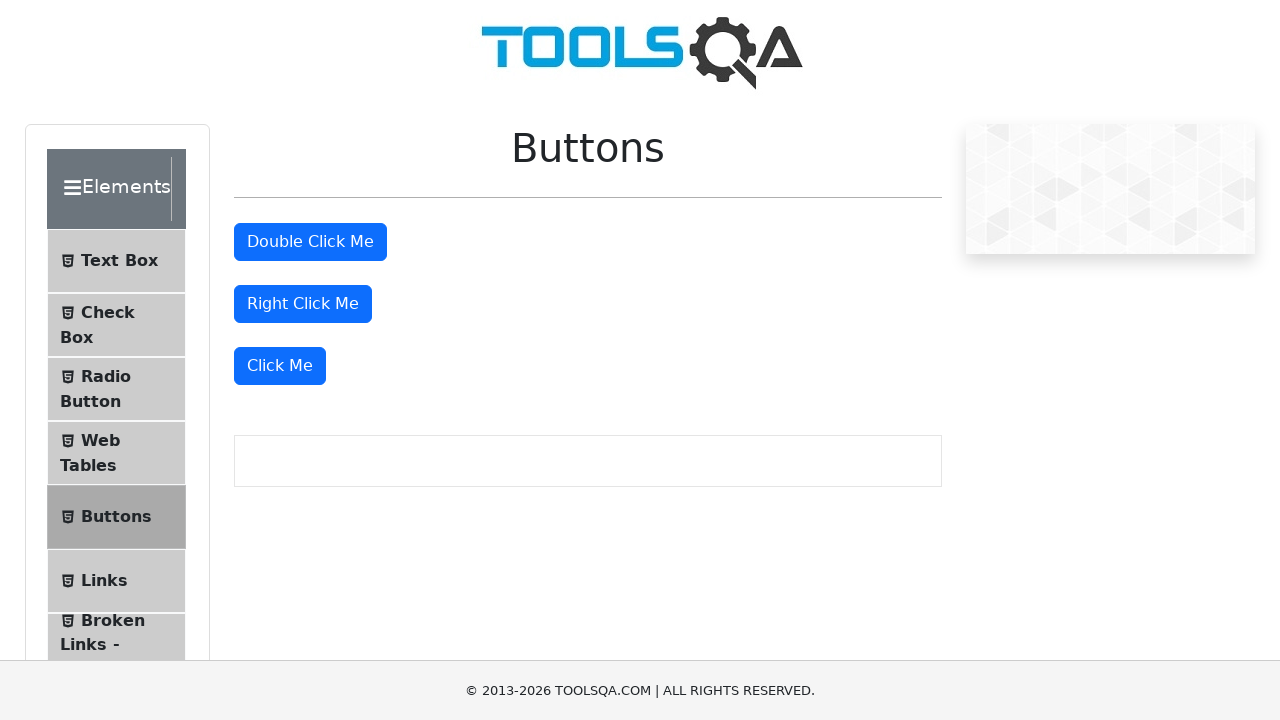

Located the double click button element
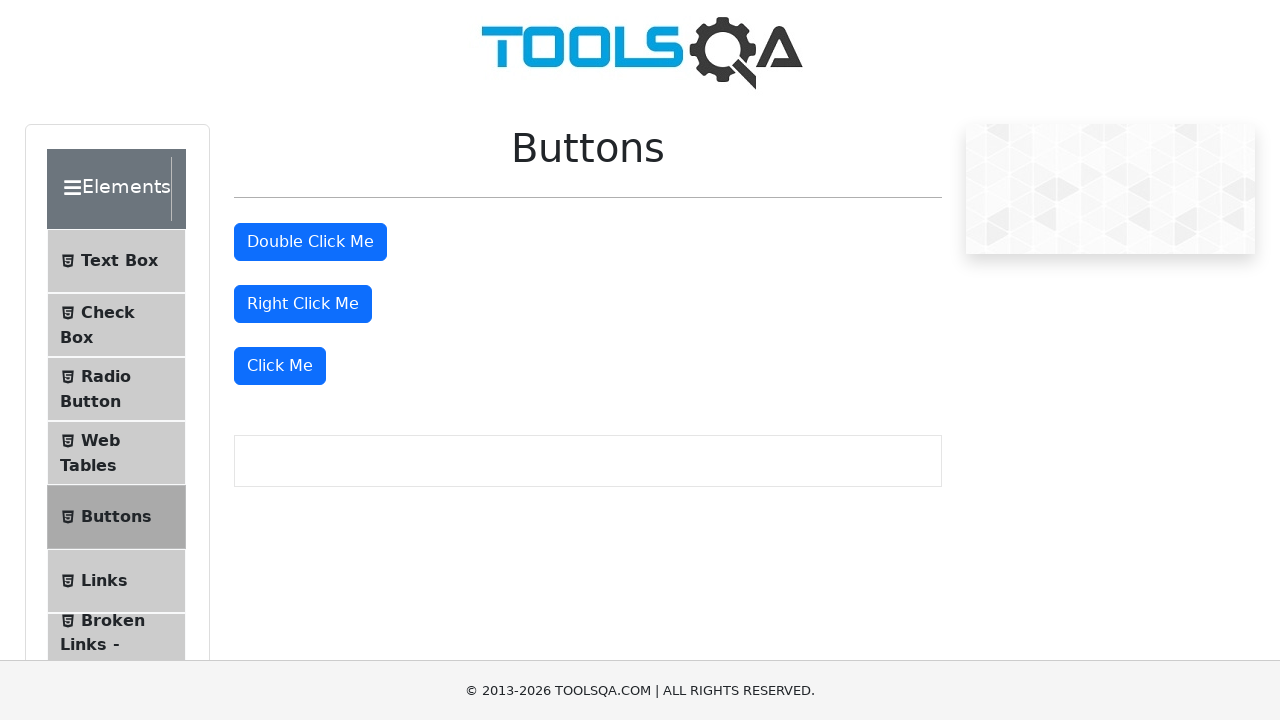

Performed double-click action on the button at (310, 242) on #doubleClickBtn
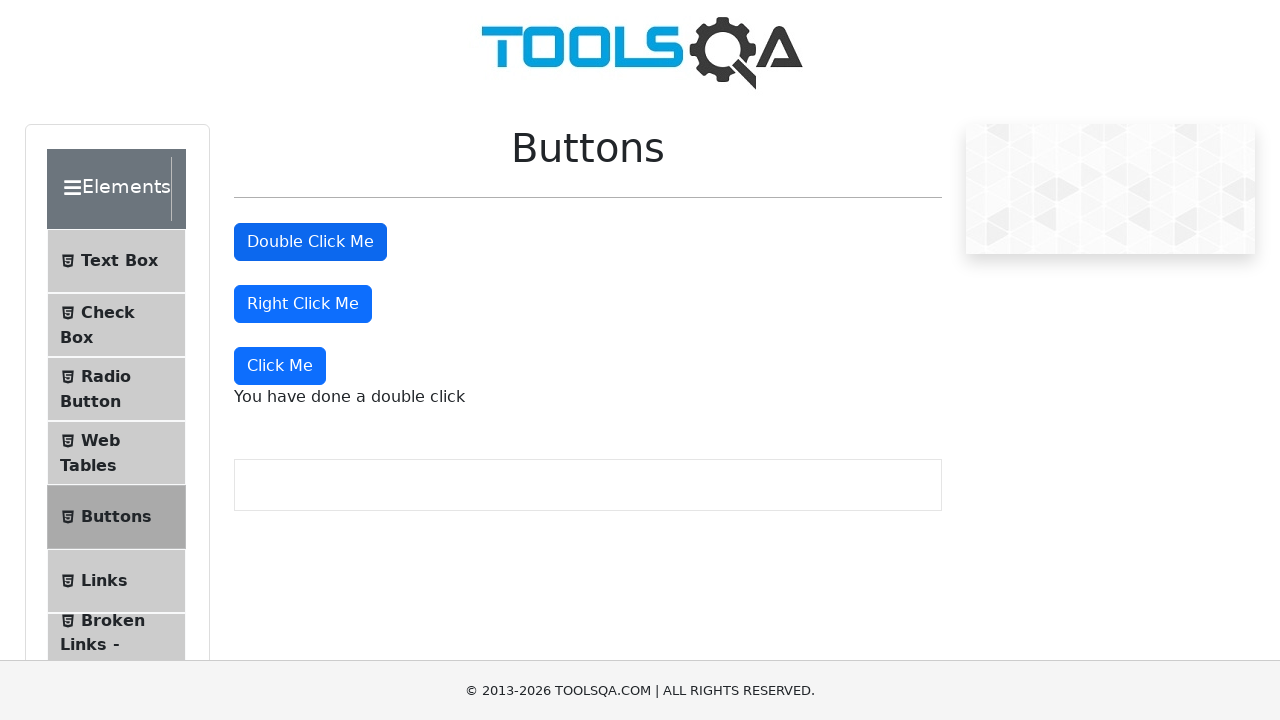

Double-click confirmation message appeared, verifying the interaction worked
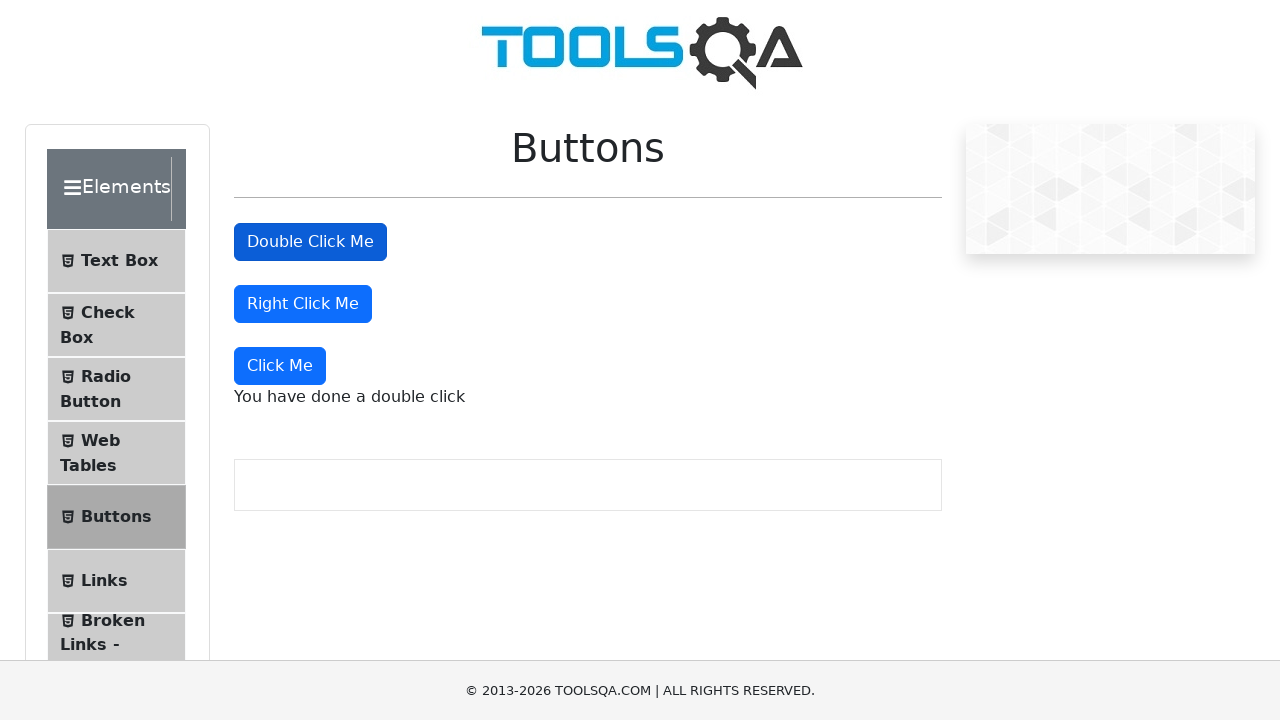

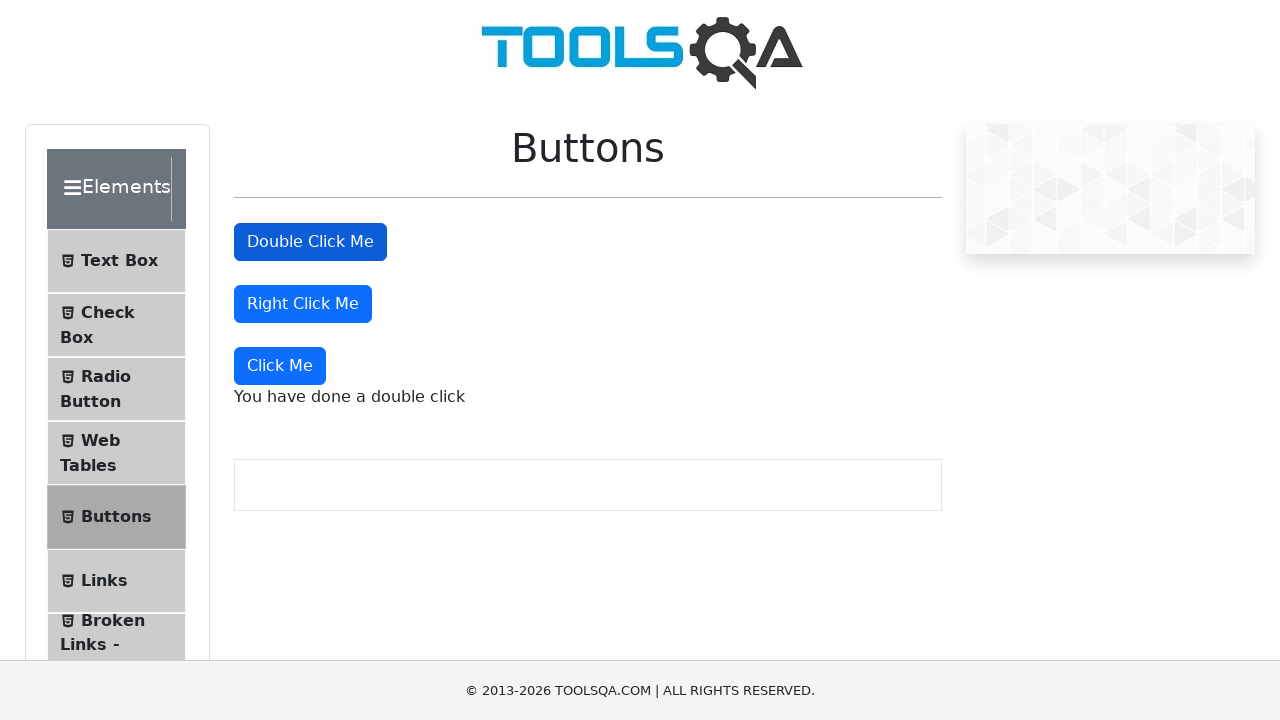